Tests email validation by submitting the form with only username and password filled

Starting URL: https://login.mailchimp.com/signup/

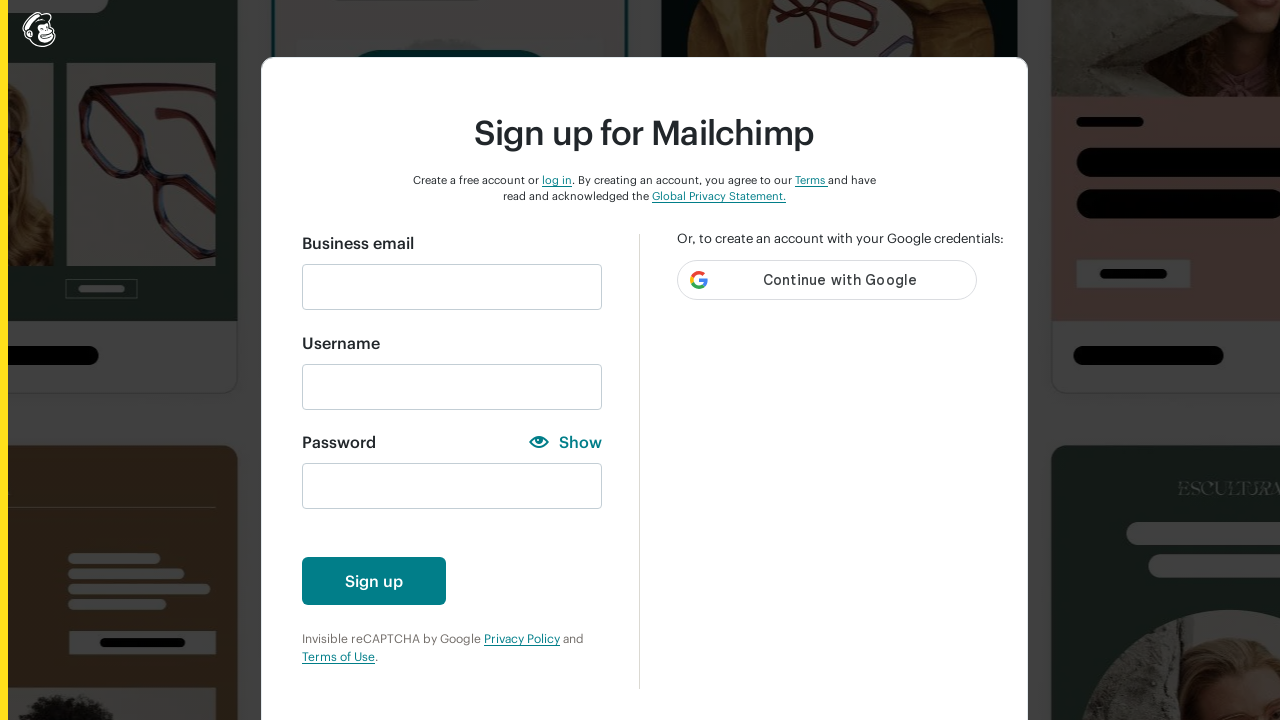

Filled username field with 'ValidUser892' on #new_username
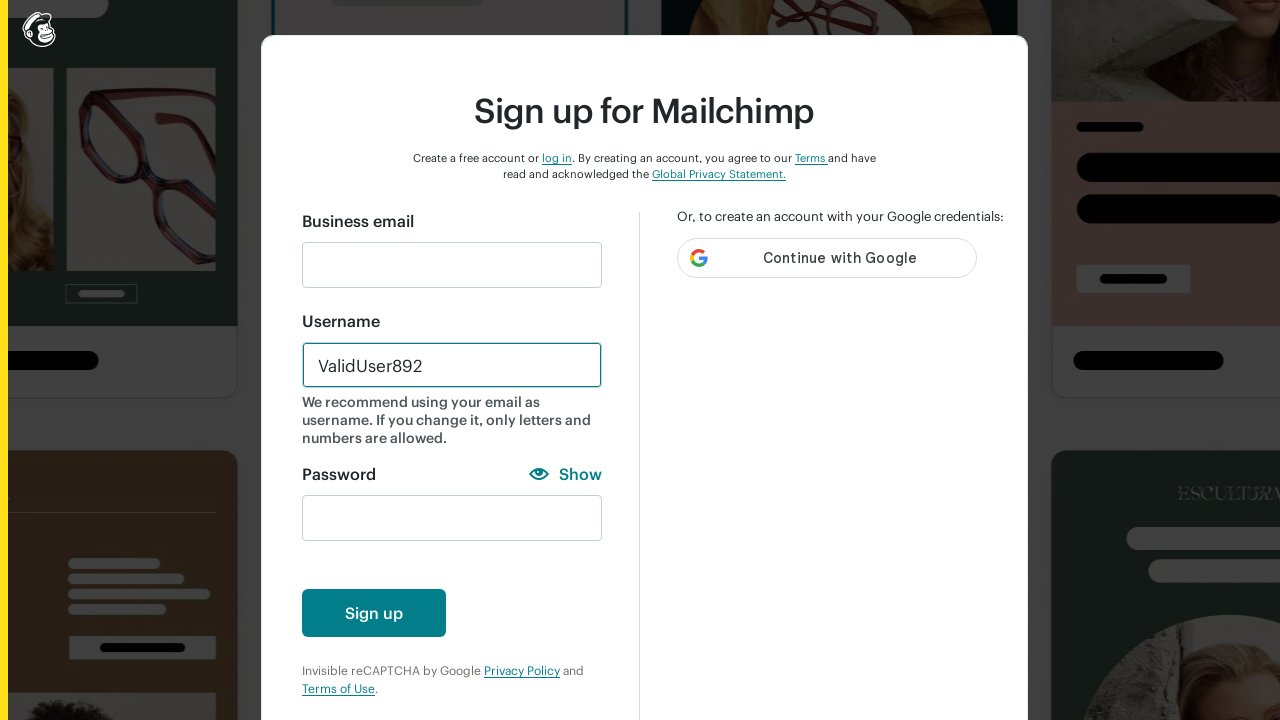

Filled password field with 'StrongPass456#' on #new_password
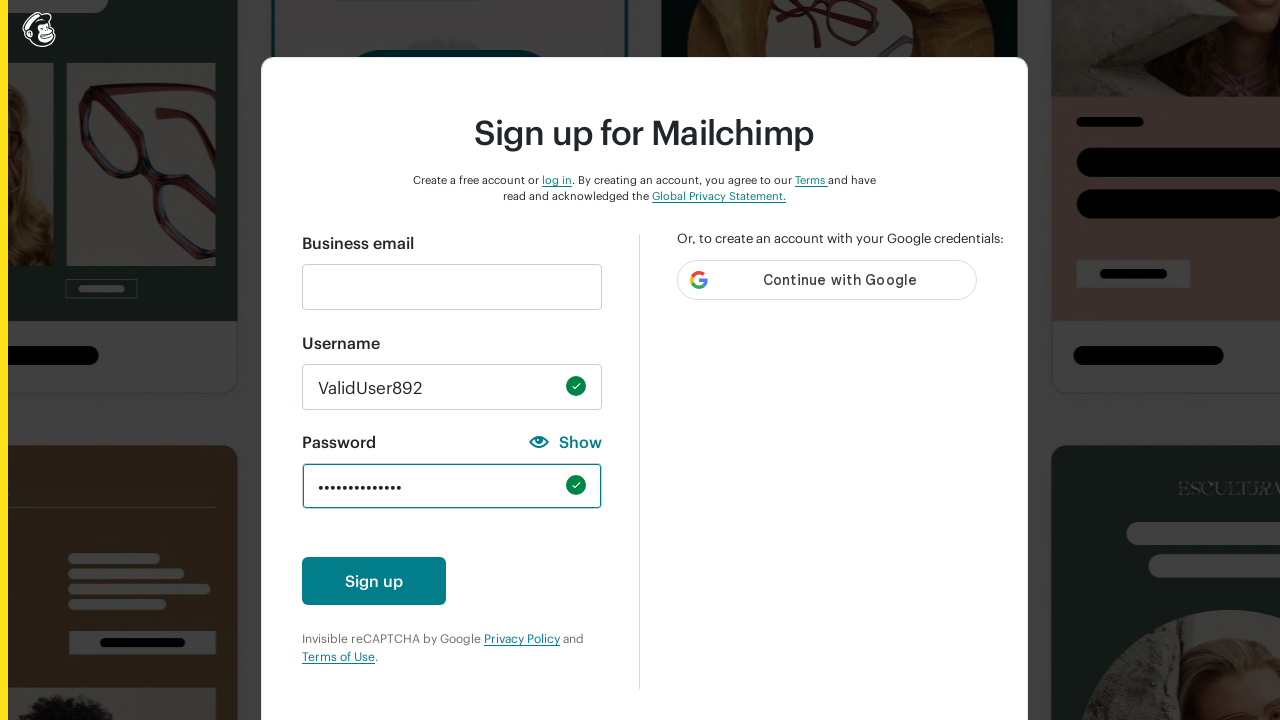

Clicked sign up button to trigger form submission and email validation at (374, 581) on #create-account-enabled
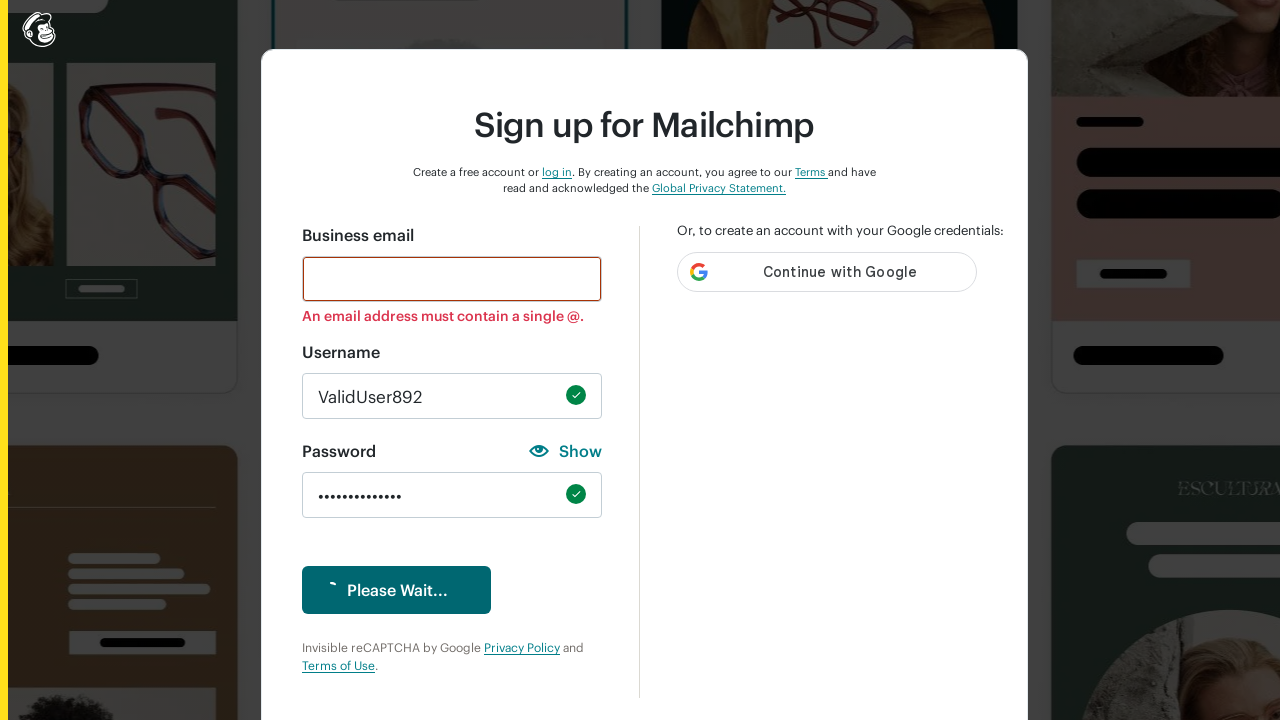

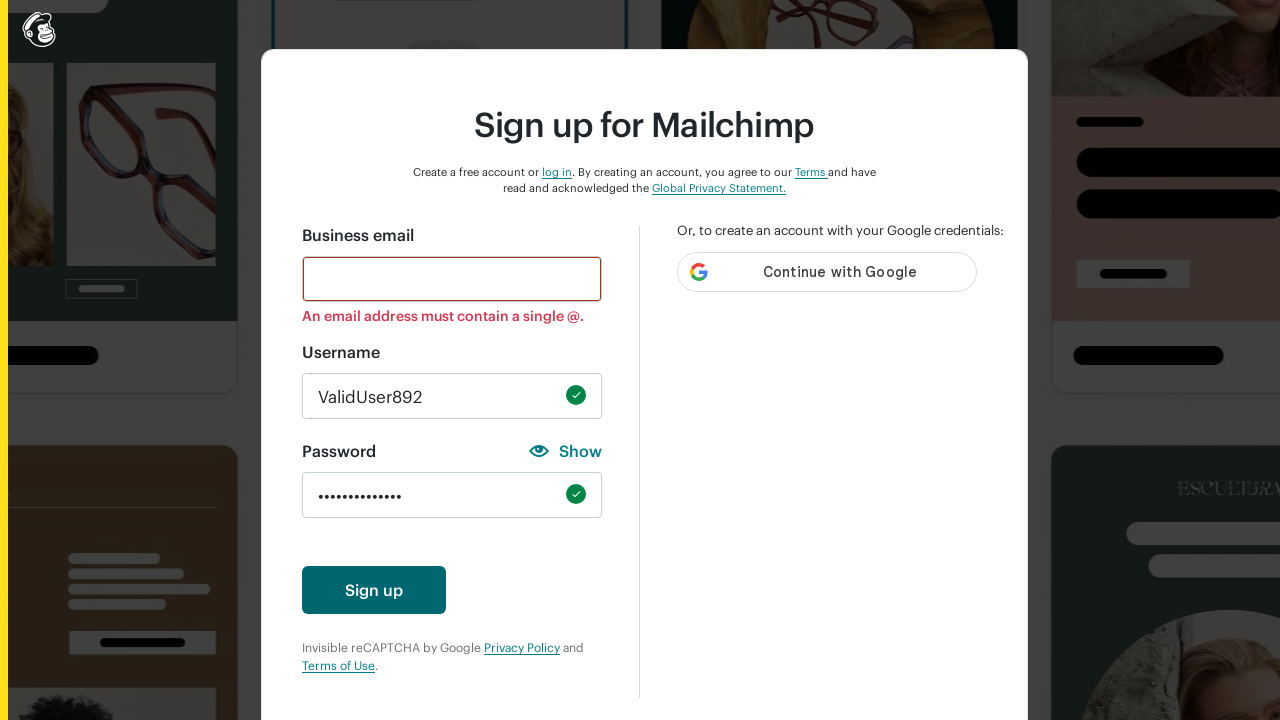